Tests a JavaScript prompt alert by clicking the green button, entering text into the prompt, and accepting it.

Starting URL: https://v1.training-support.net/selenium/javascript-alerts

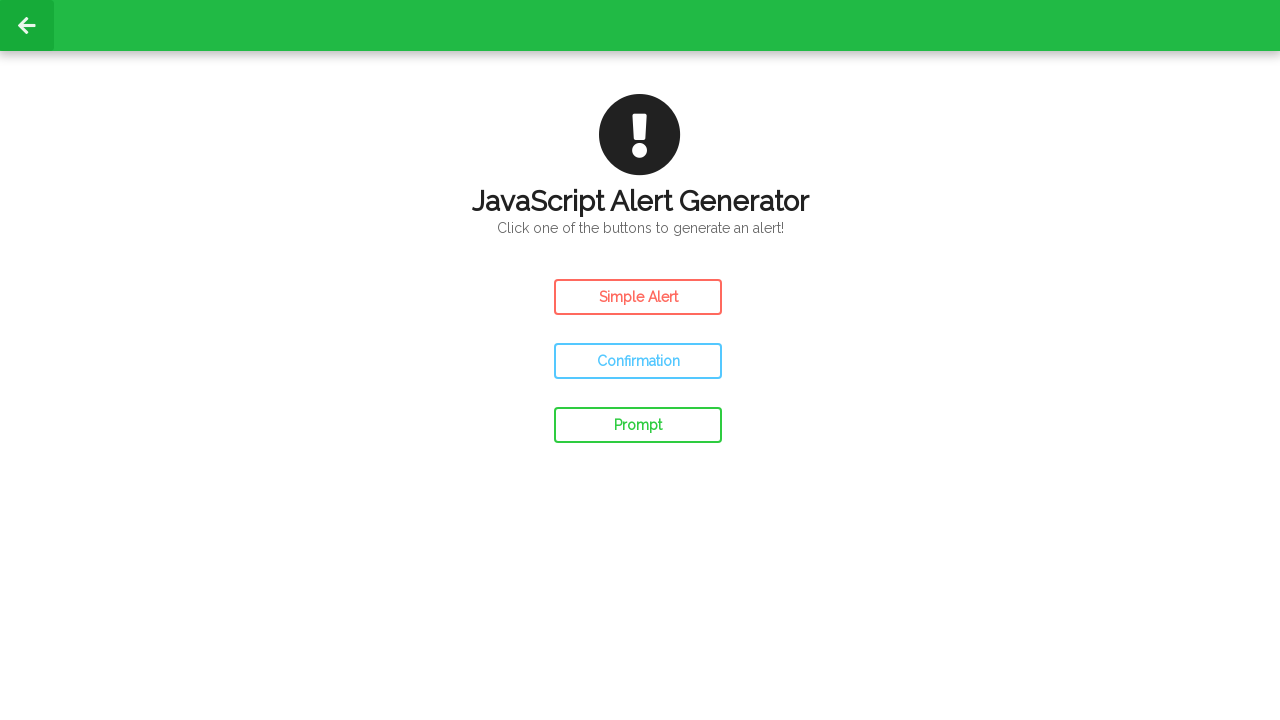

Registered dialog handler to accept prompts with text 'hi'
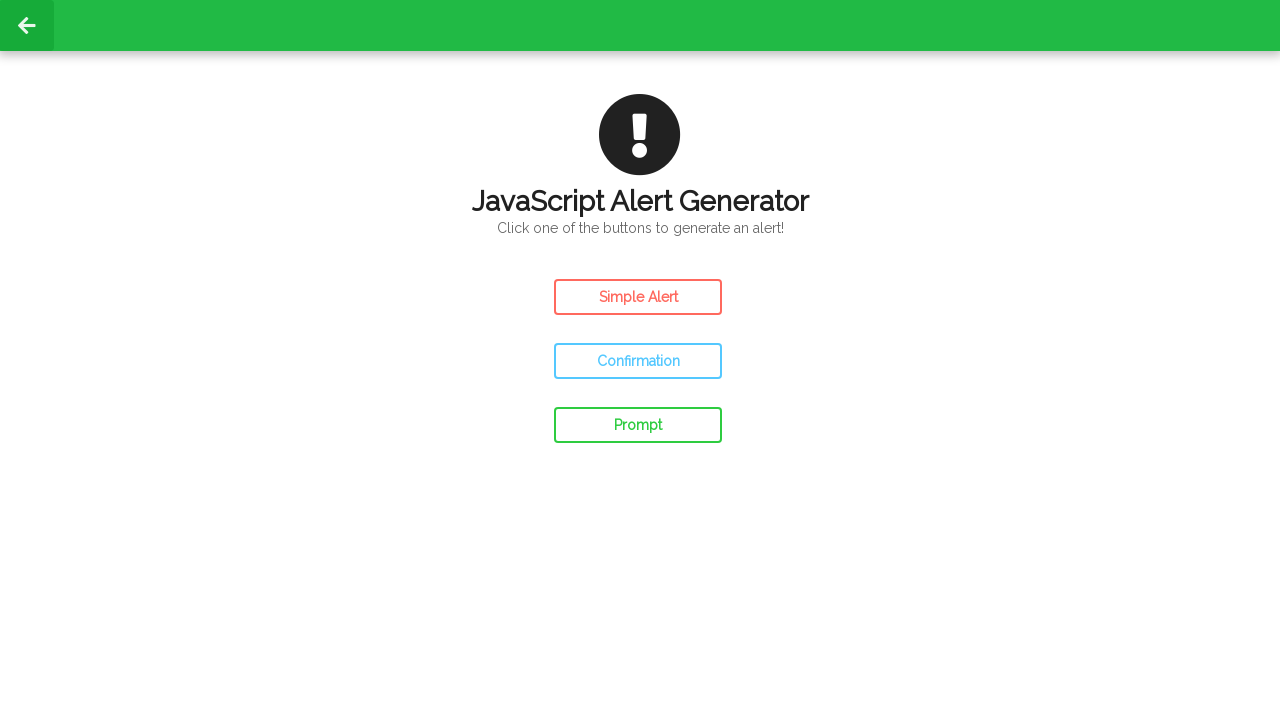

Clicked green button to trigger JavaScript prompt alert at (638, 425) on .ui.inverted.green.button
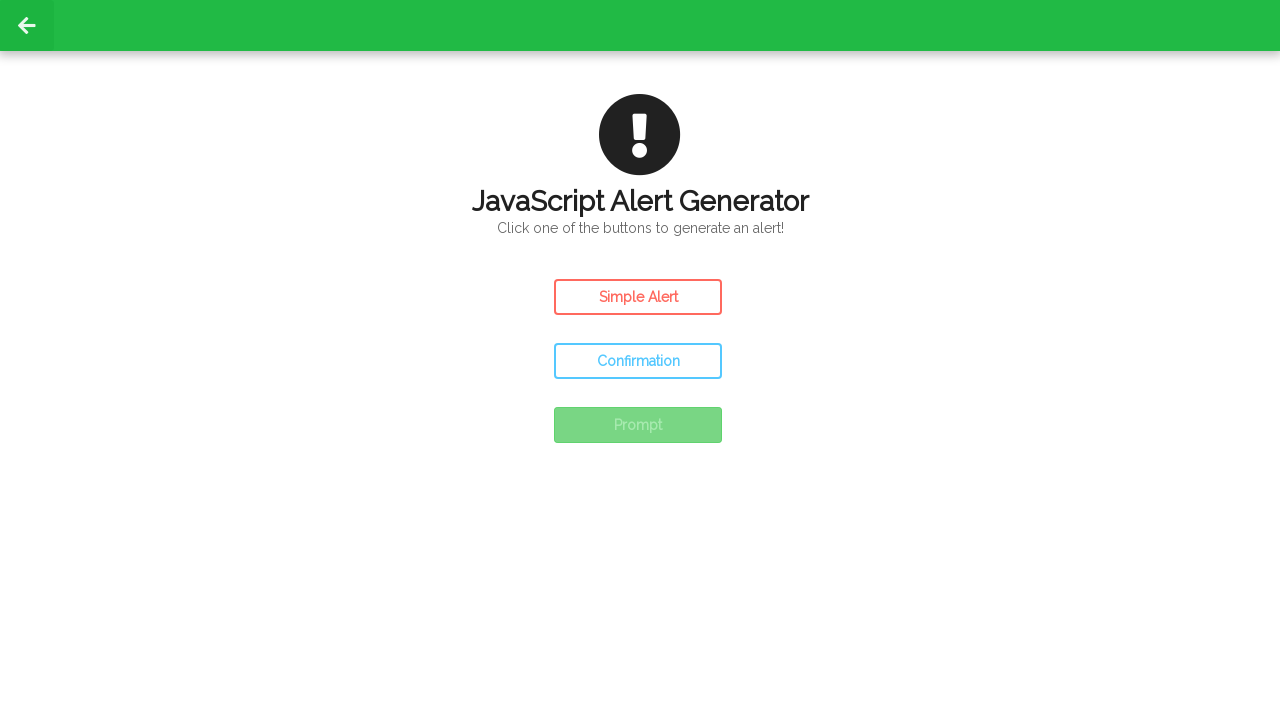

Waited 500ms for prompt dialog to be processed
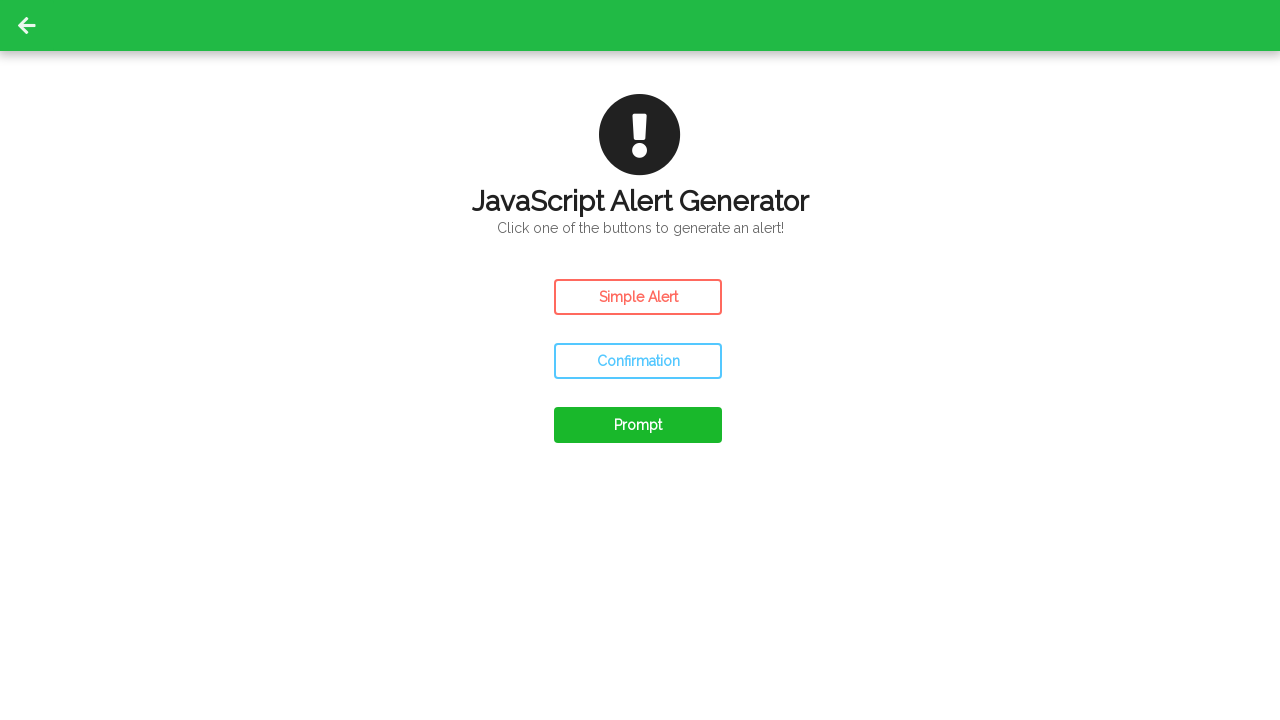

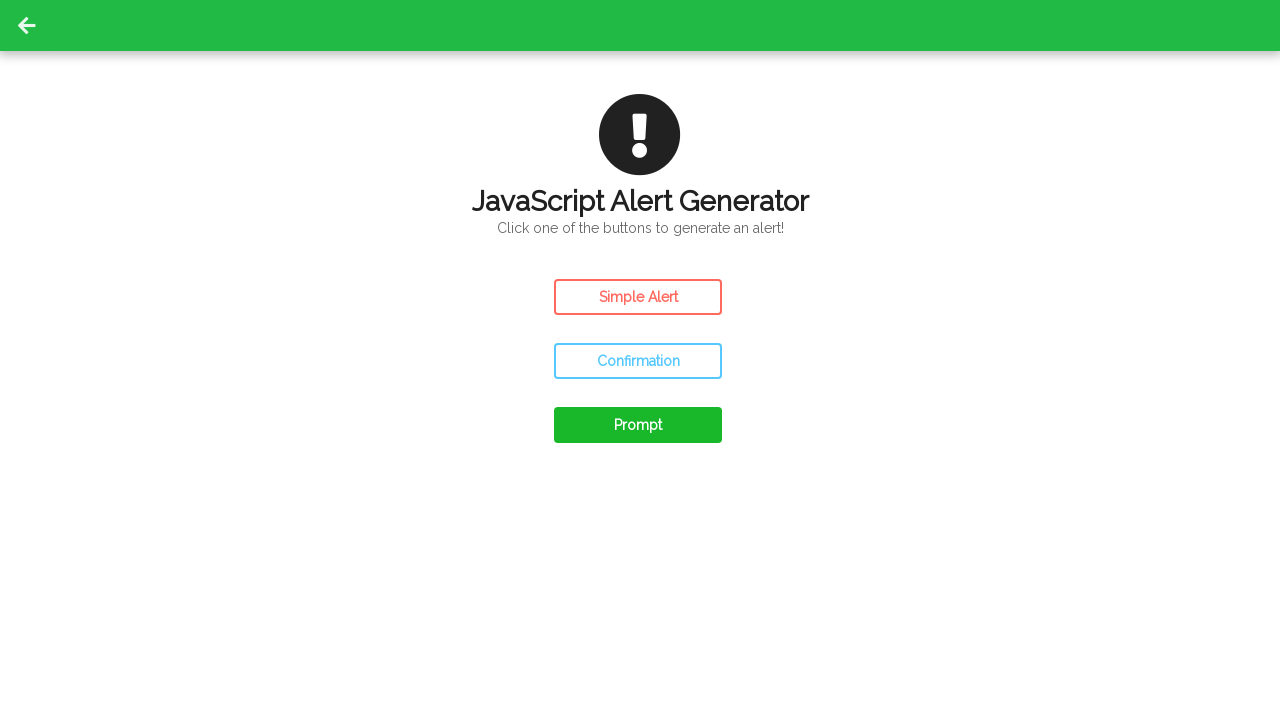